Tests unmarking a completed todo item by unchecking its checkbox.

Starting URL: https://demo.playwright.dev/todomvc

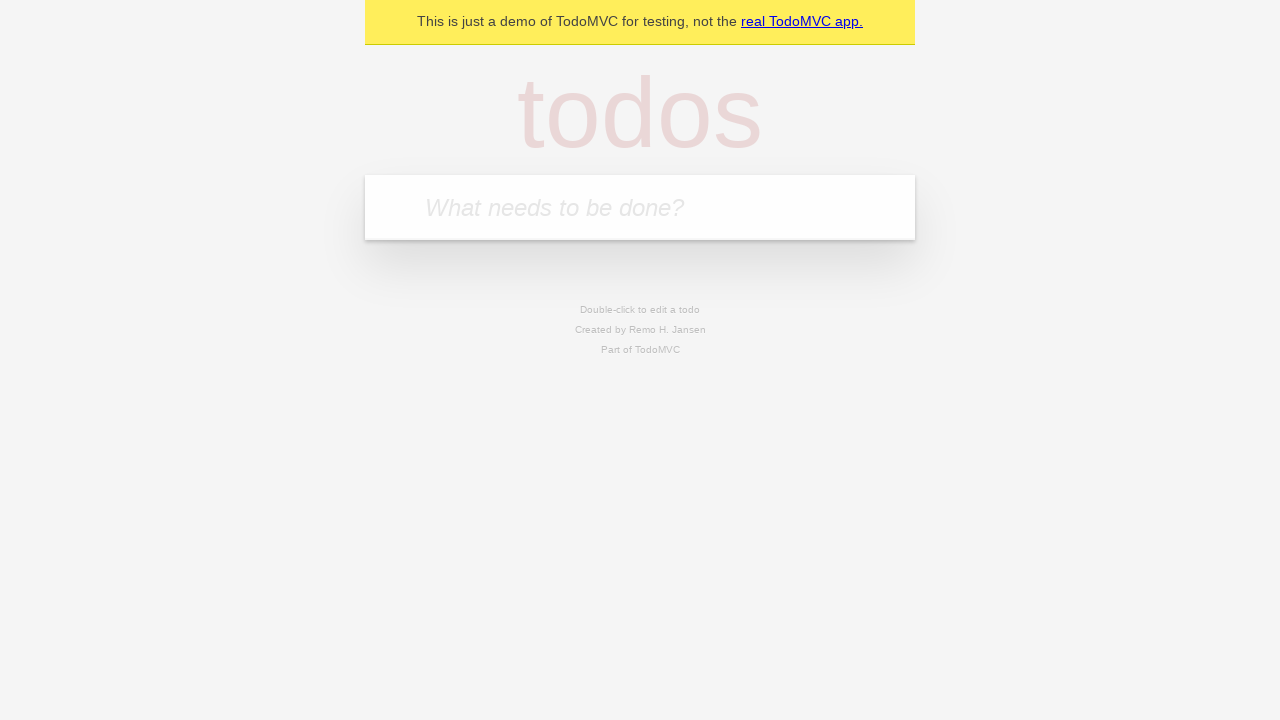

Filled todo input with 'buy some cheese' on internal:attr=[placeholder="What needs to be done?"i]
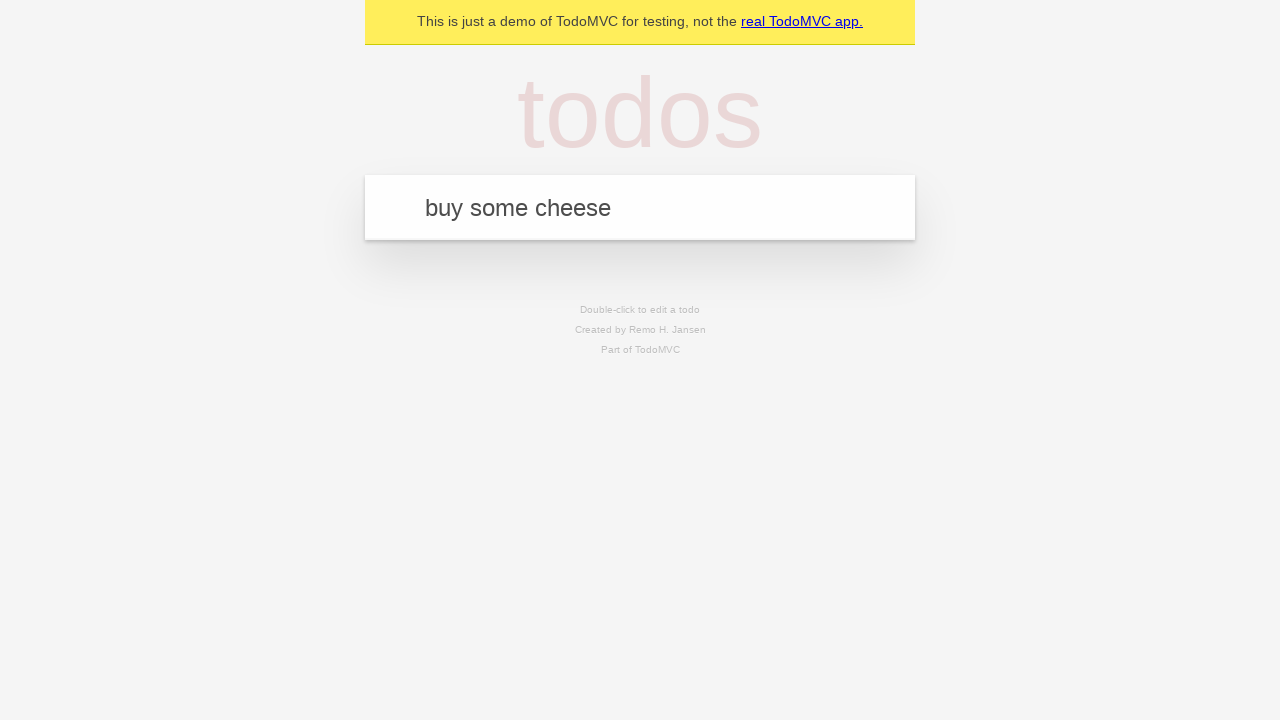

Pressed Enter to create first todo item on internal:attr=[placeholder="What needs to be done?"i]
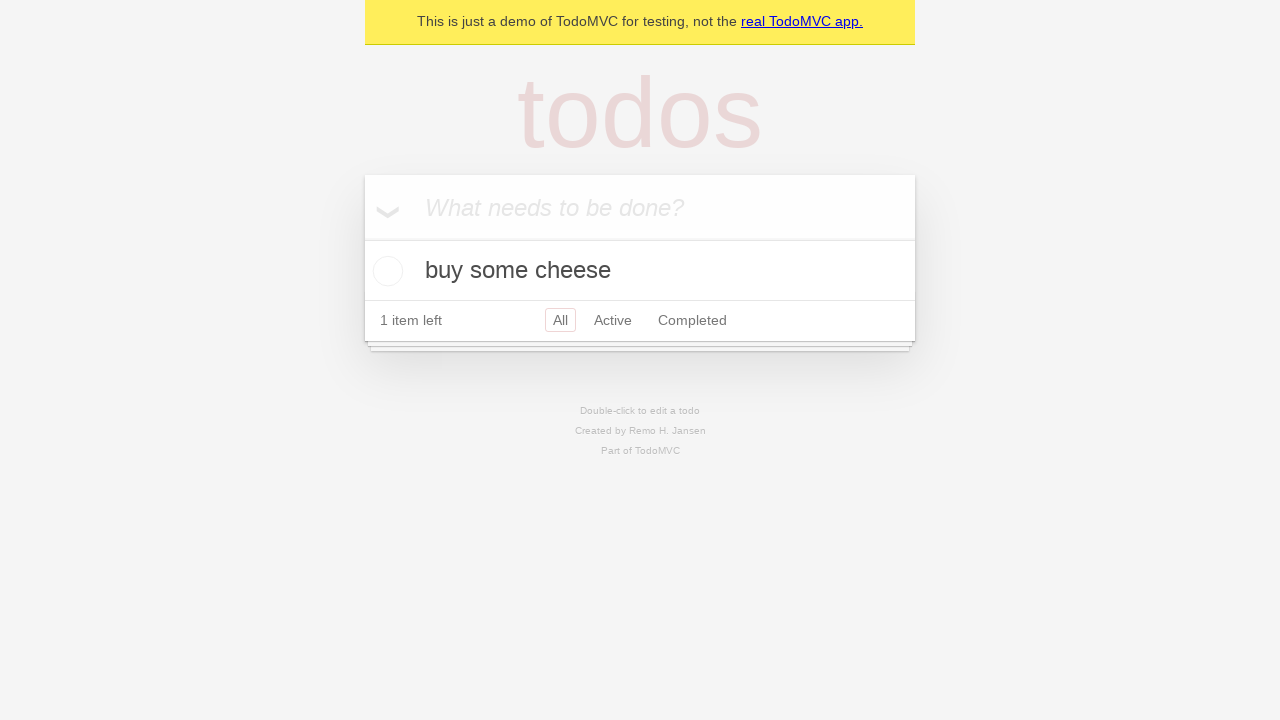

Filled todo input with 'feed the cat' on internal:attr=[placeholder="What needs to be done?"i]
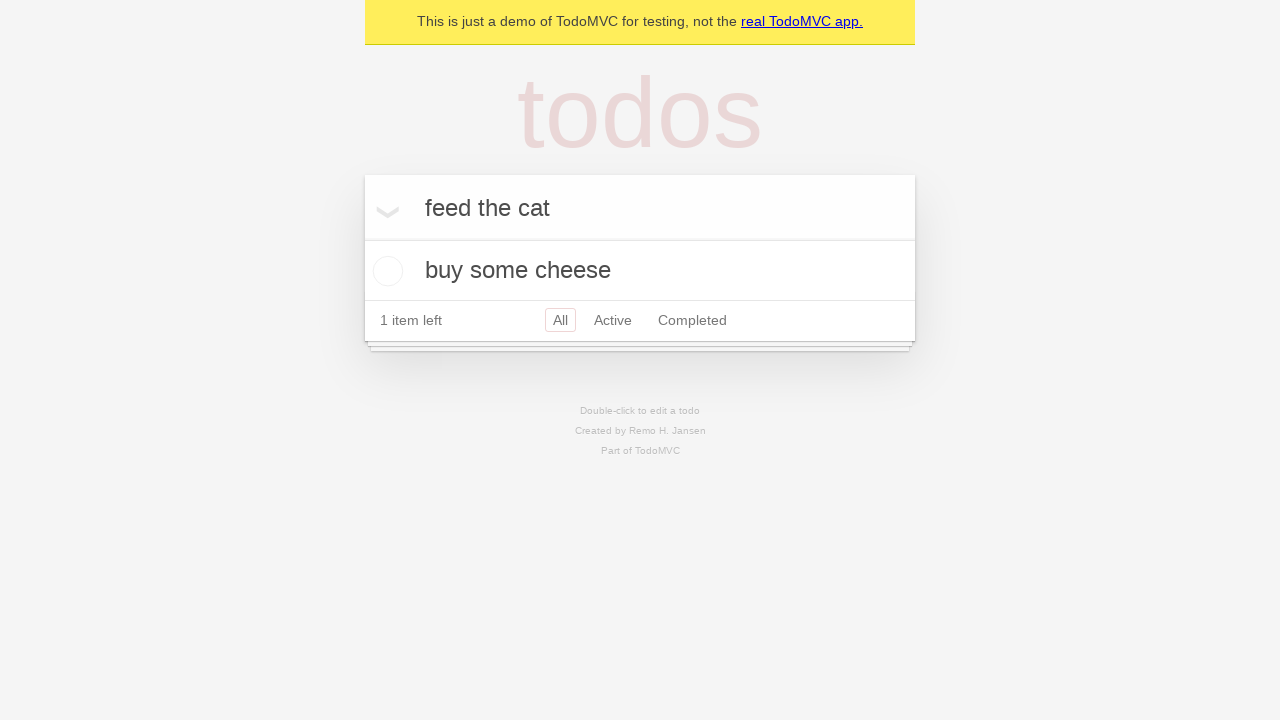

Pressed Enter to create second todo item on internal:attr=[placeholder="What needs to be done?"i]
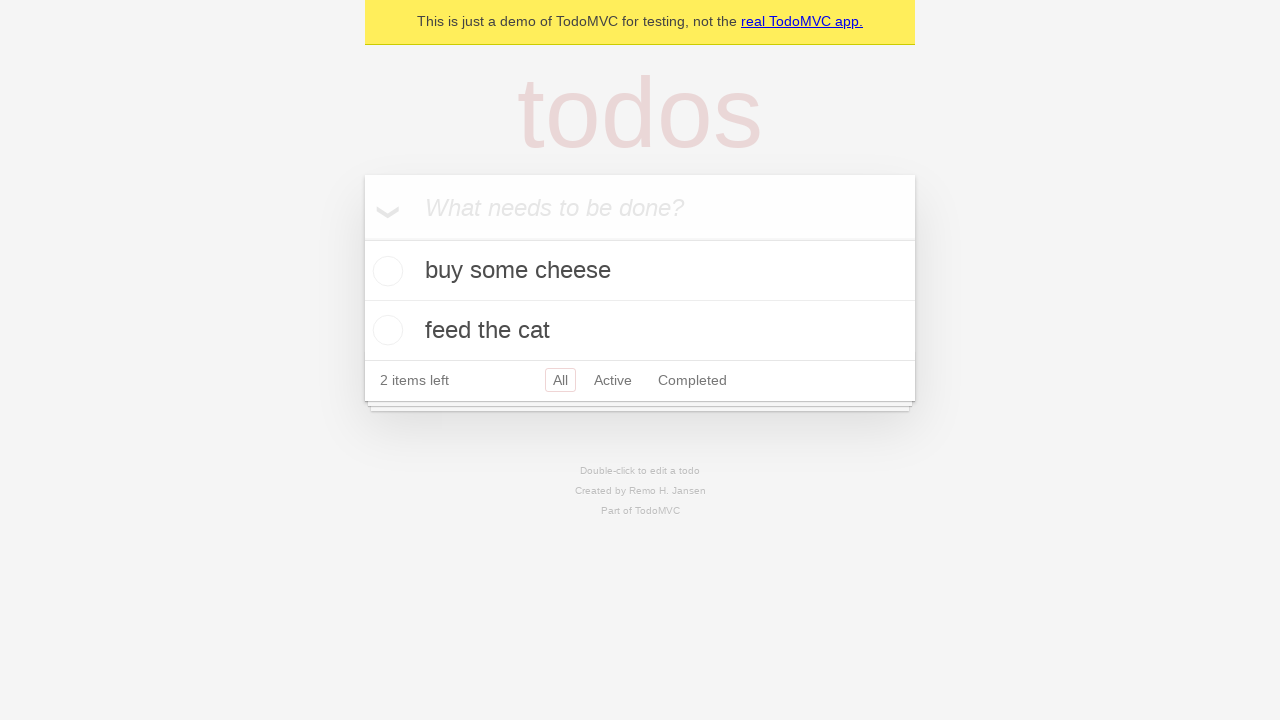

Checked checkbox for first todo item 'buy some cheese' at (385, 271) on internal:testid=[data-testid="todo-item"s] >> nth=0 >> internal:role=checkbox
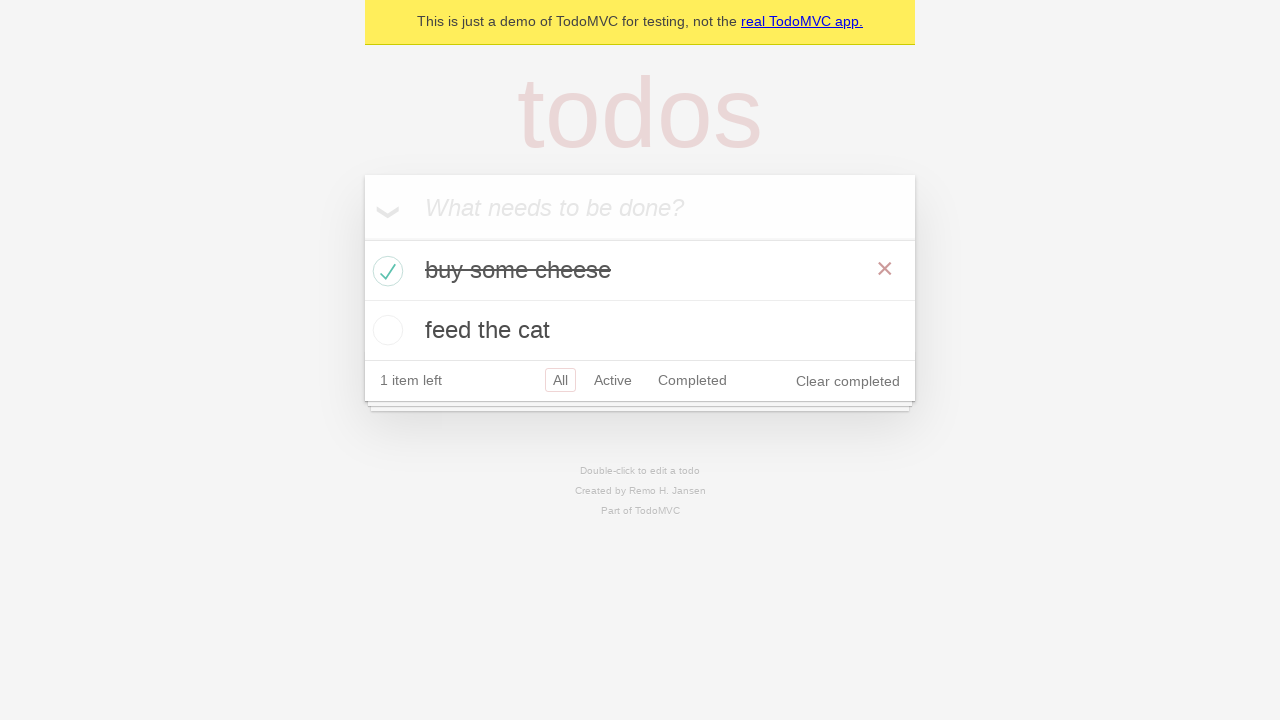

Unchecked checkbox for first todo item to mark as incomplete at (385, 271) on internal:testid=[data-testid="todo-item"s] >> nth=0 >> internal:role=checkbox
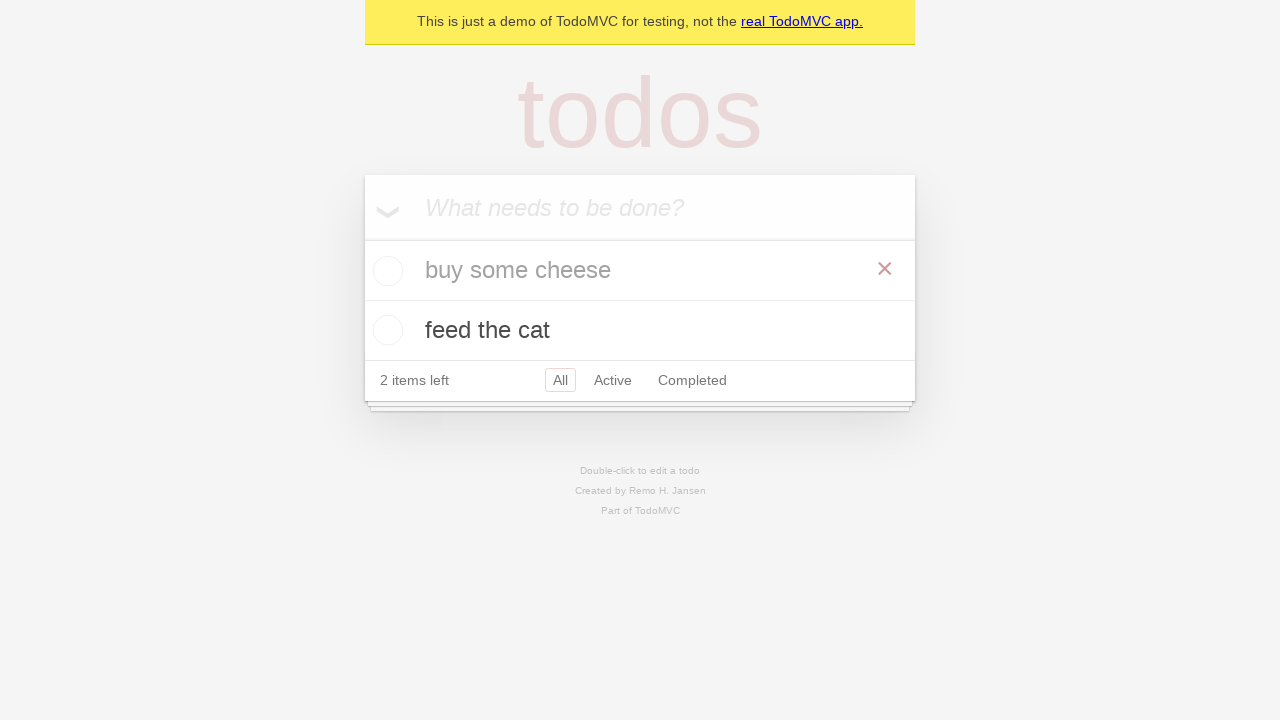

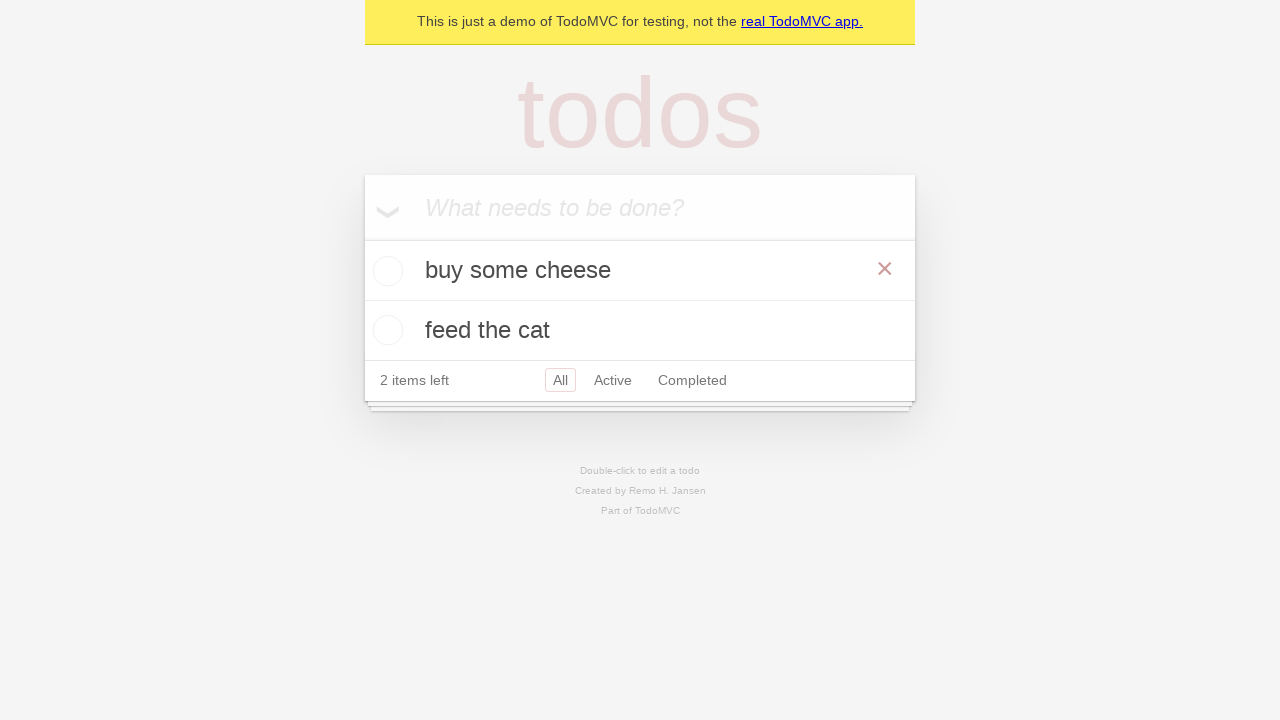